Navigates to Flipkart homepage and verifies the page loads successfully by checking the title

Starting URL: https://www.flipkart.com/

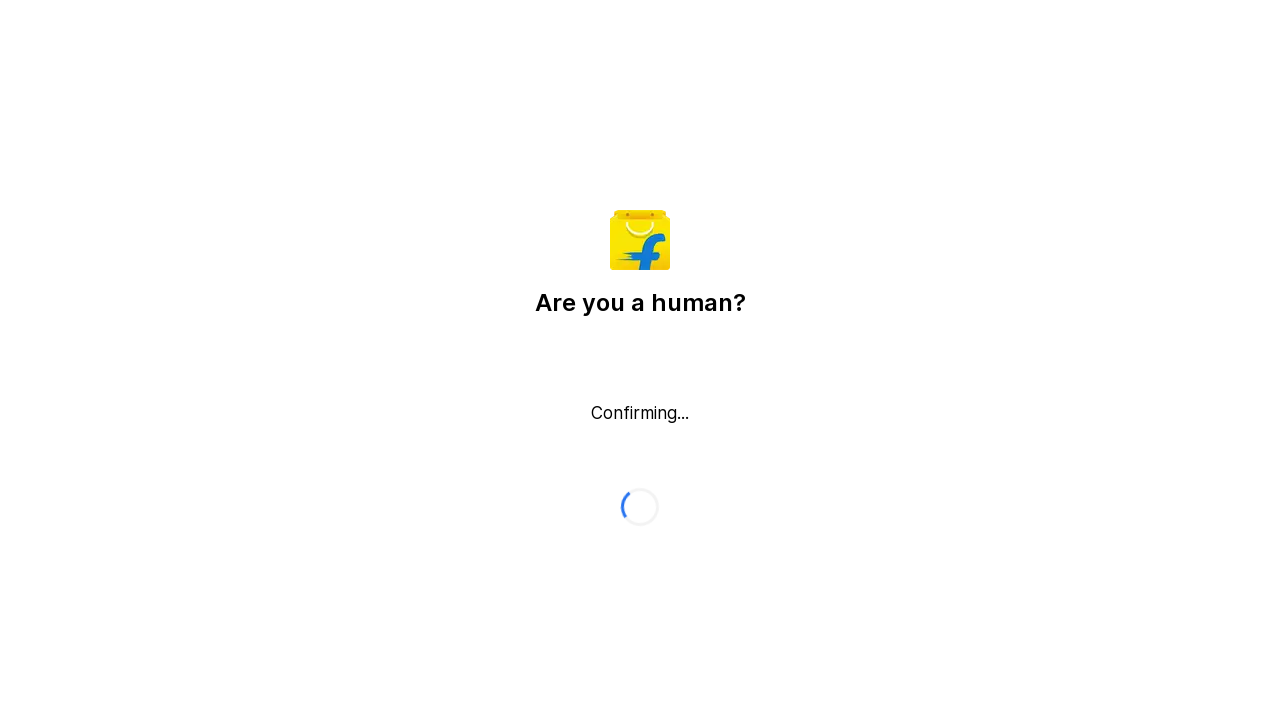

Waited for page to reach domcontentloaded state
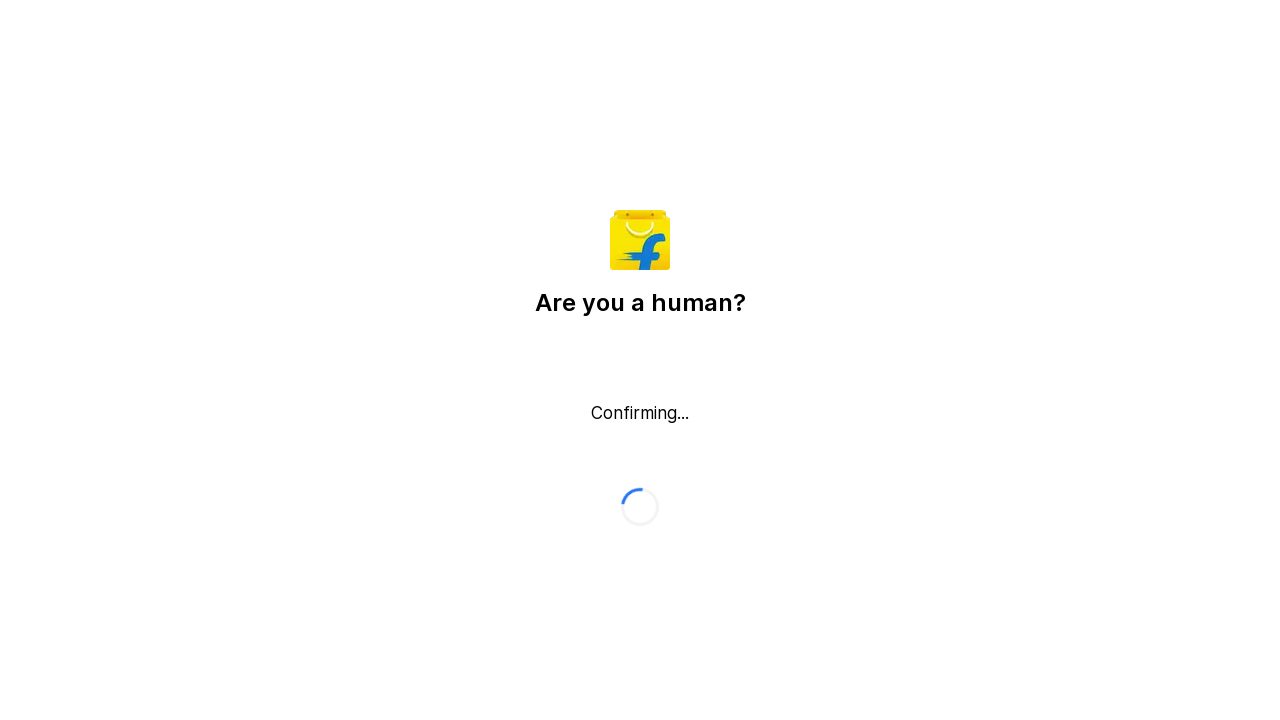

Retrieved page title: Flipkart reCAPTCHA
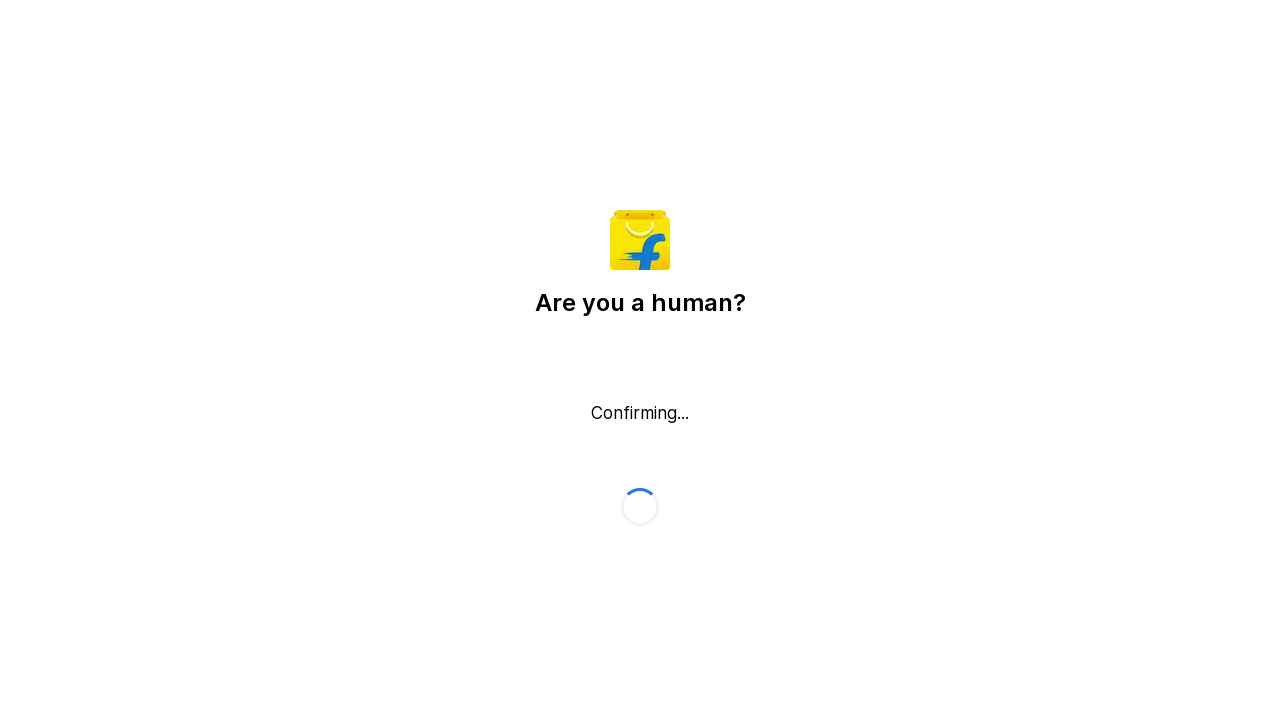

Printed page title to console
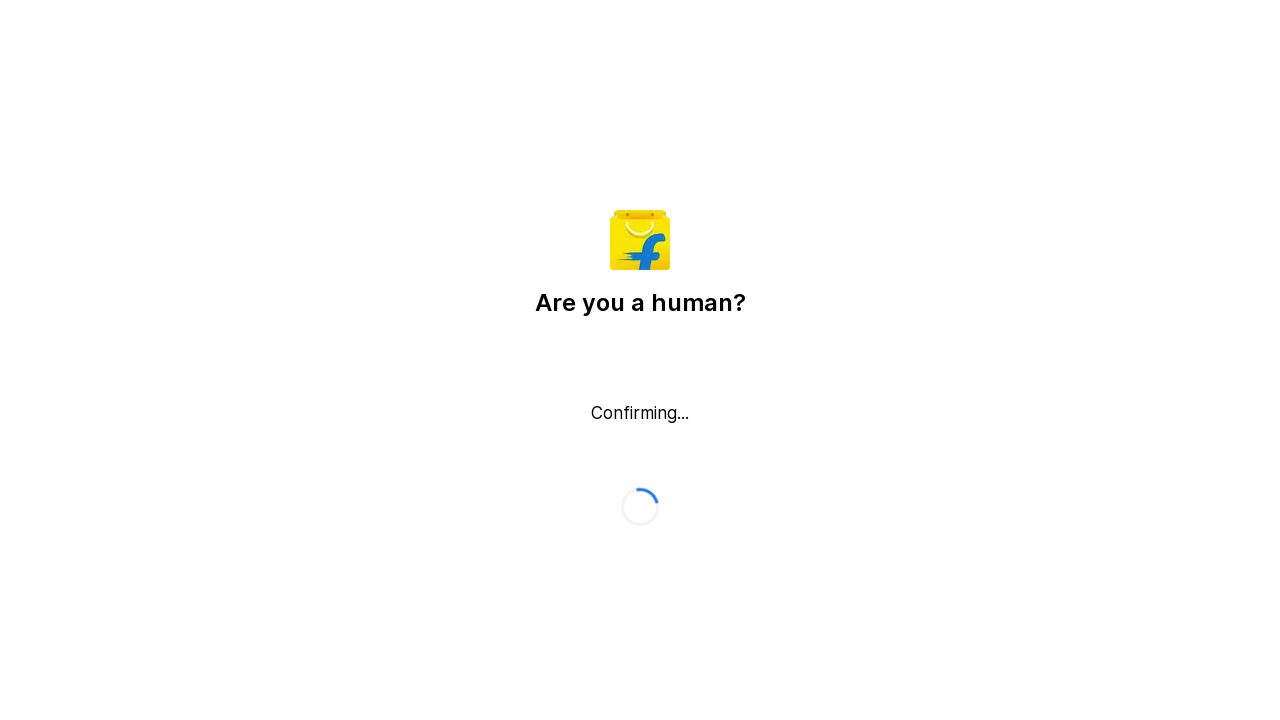

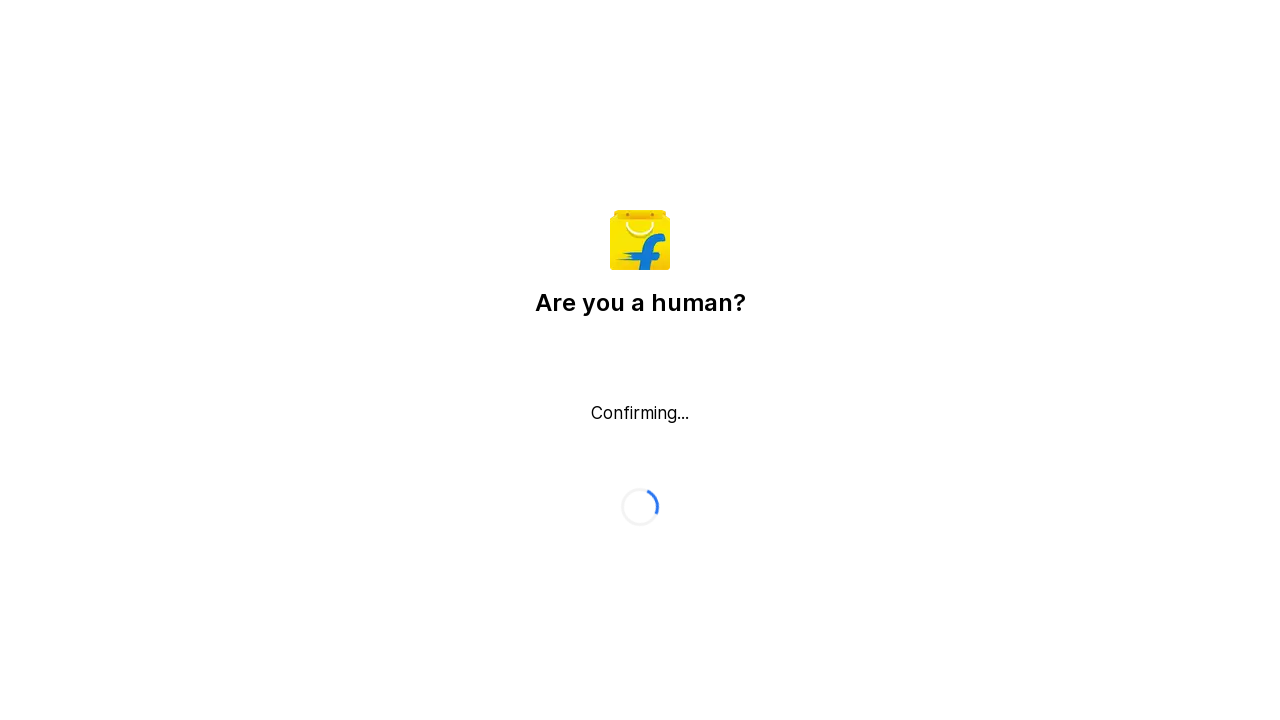